Tests deleting a todo item from the start of the list

Starting URL: https://todomvc.com/examples/react/dist/

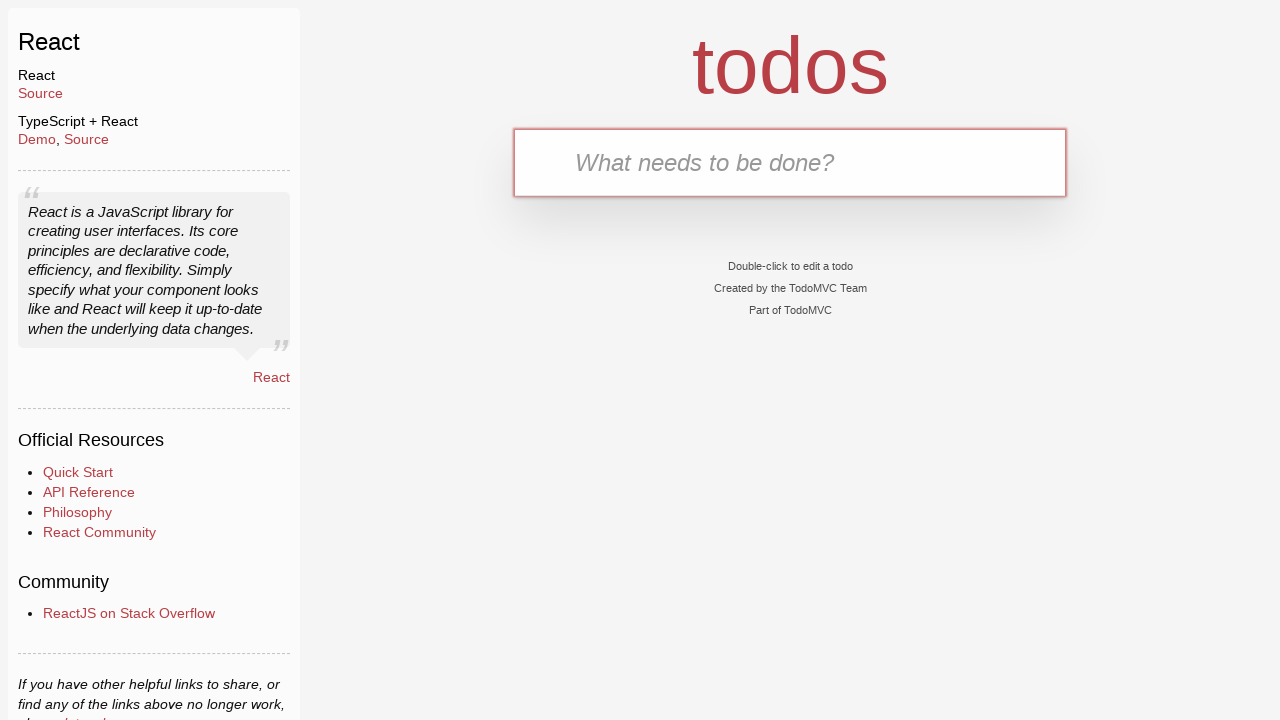

Filled new todo field with 'Feed the cat' on .new-todo
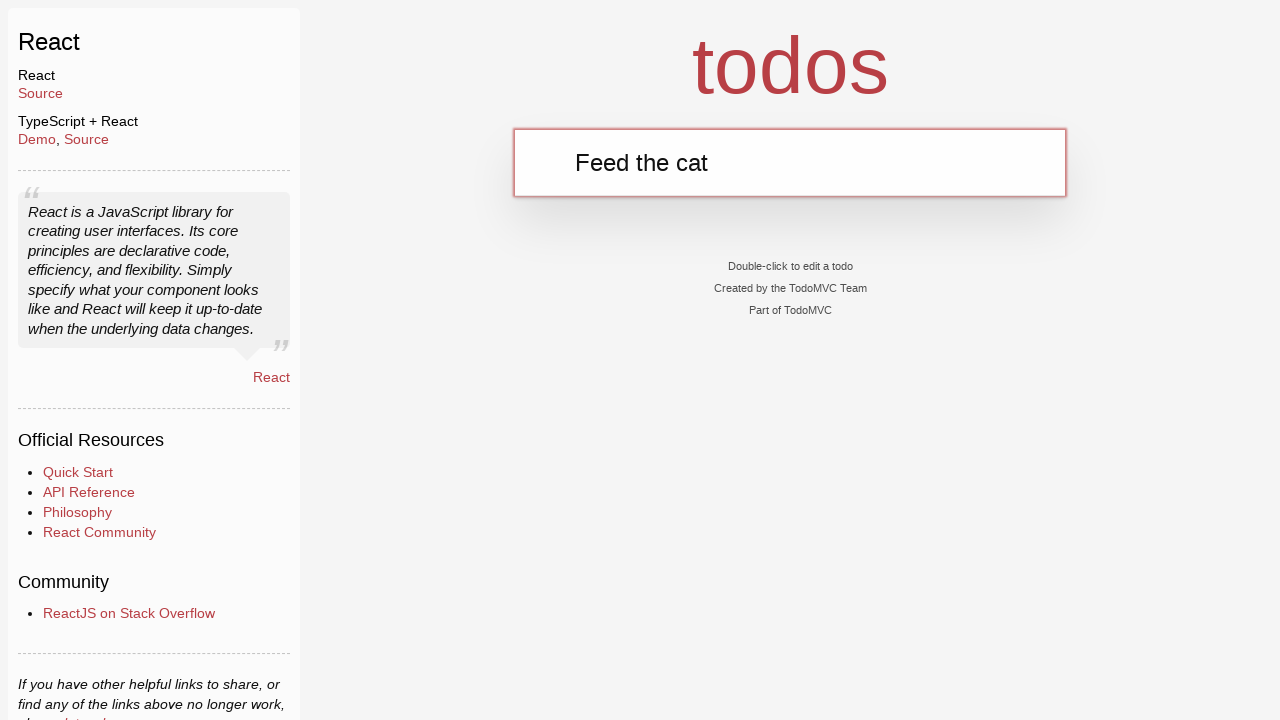

Pressed Enter to add first todo item on .new-todo
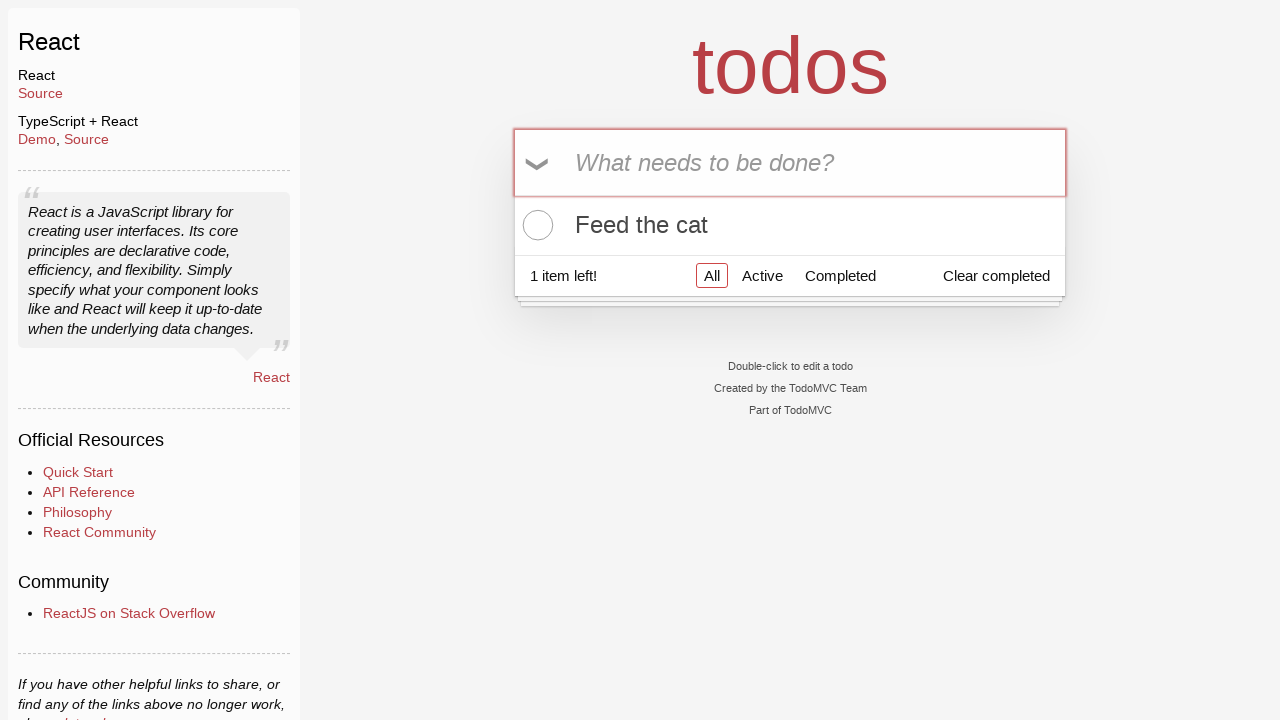

Filled new todo field with 'Walk the dog' on .new-todo
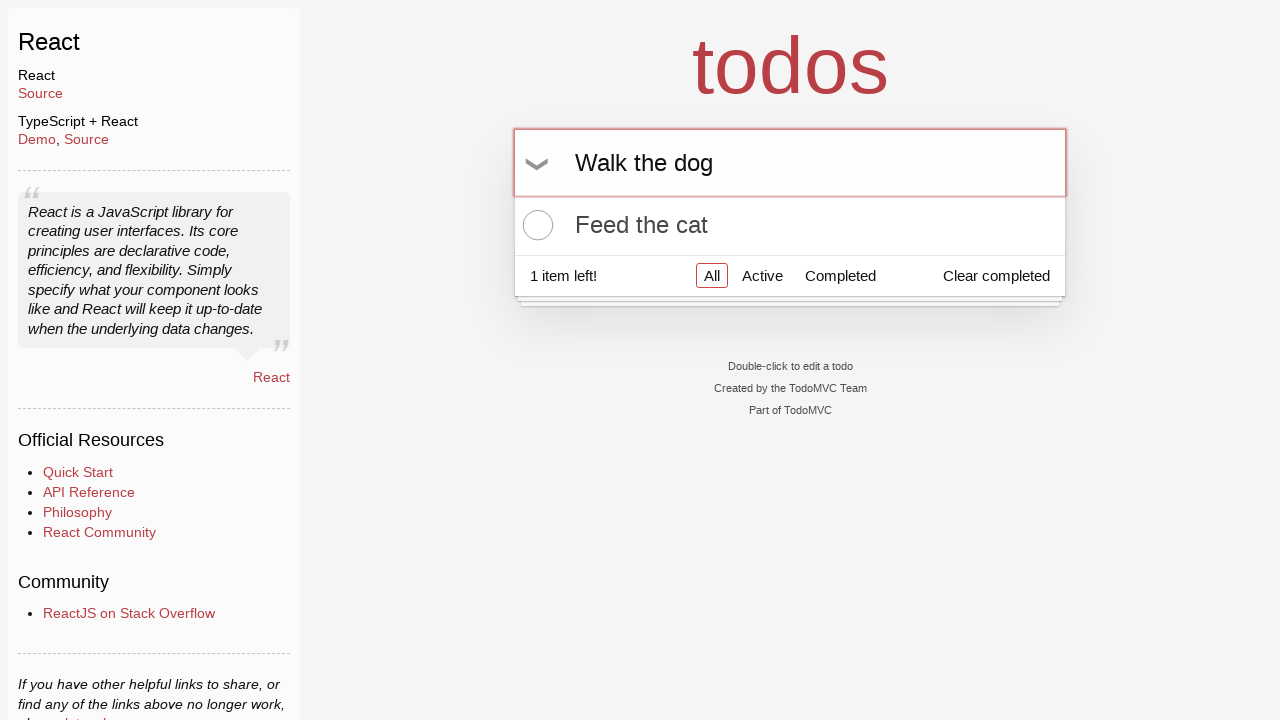

Pressed Enter to add second todo item on .new-todo
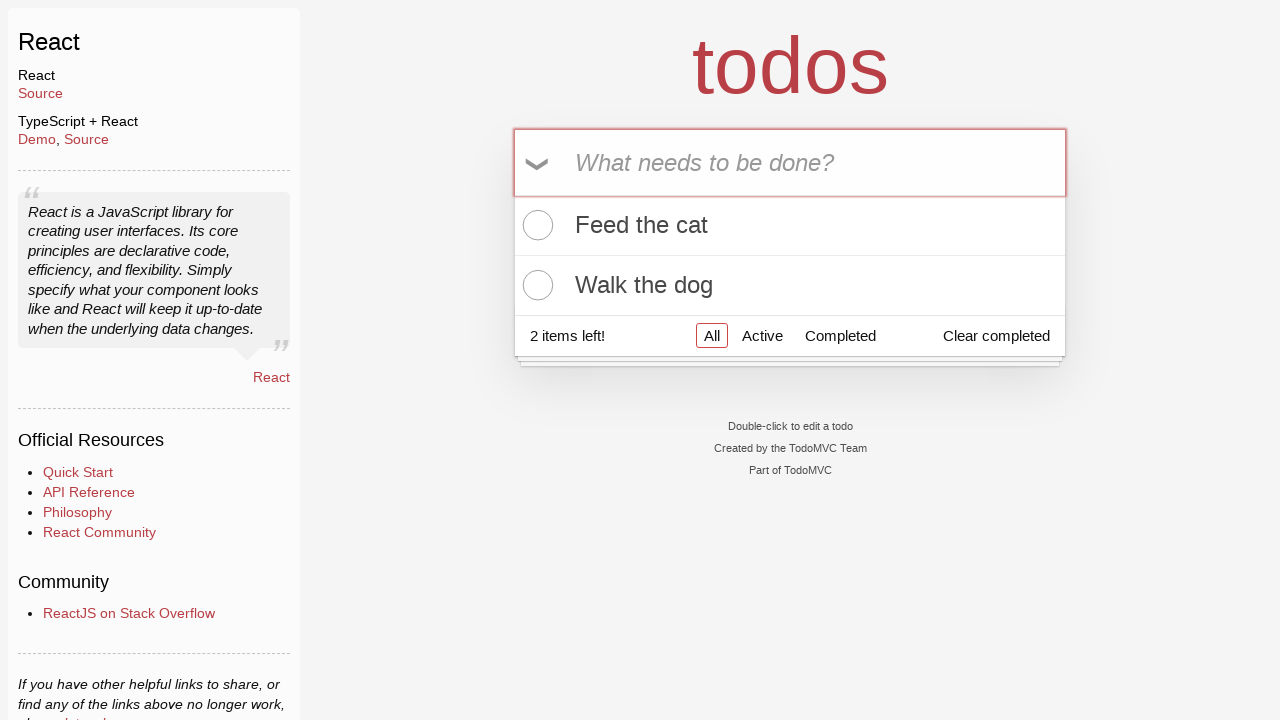

Filled new todo field with 'Buy some milk' on .new-todo
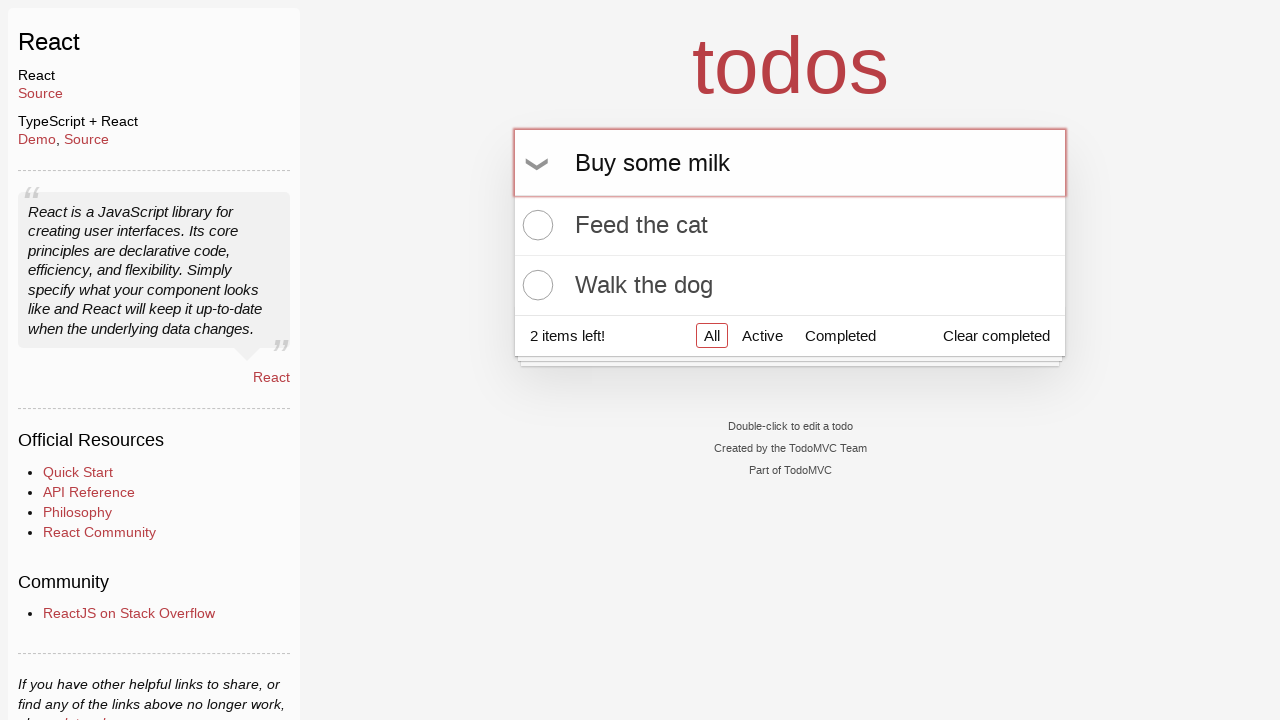

Pressed Enter to add third todo item on .new-todo
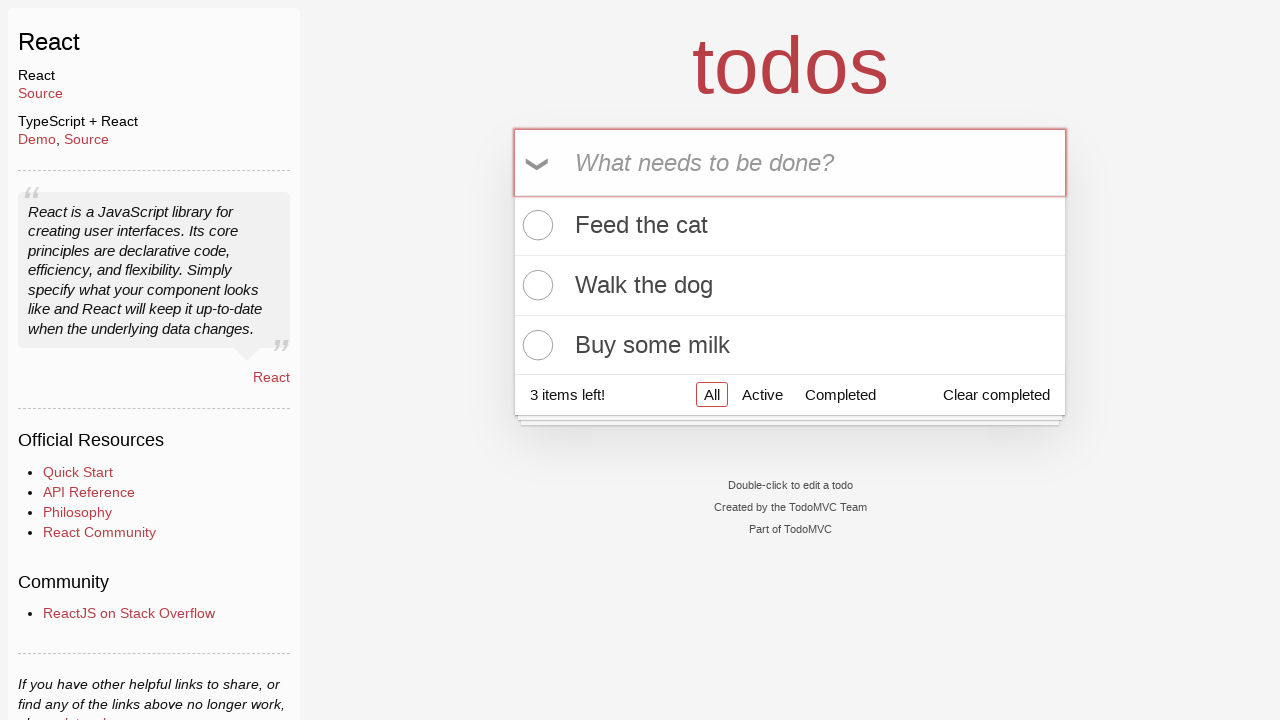

Waited for all three todo items to load
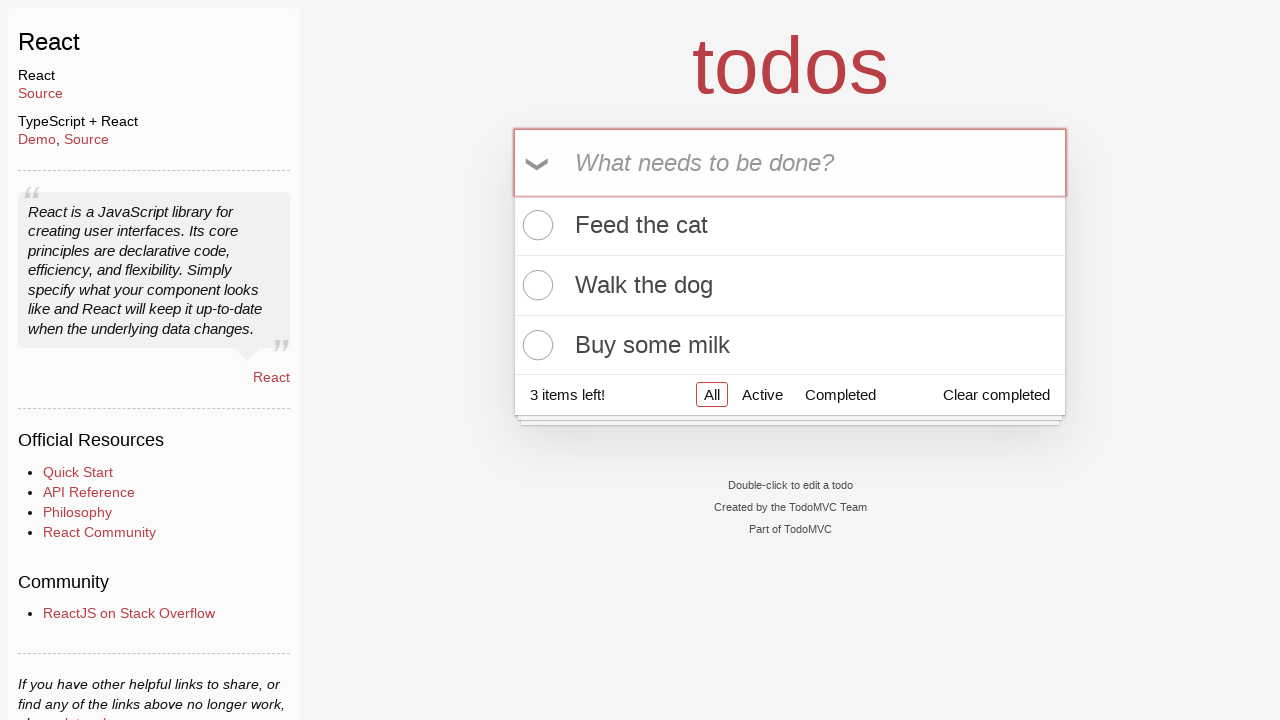

Located first todo item 'Feed the cat'
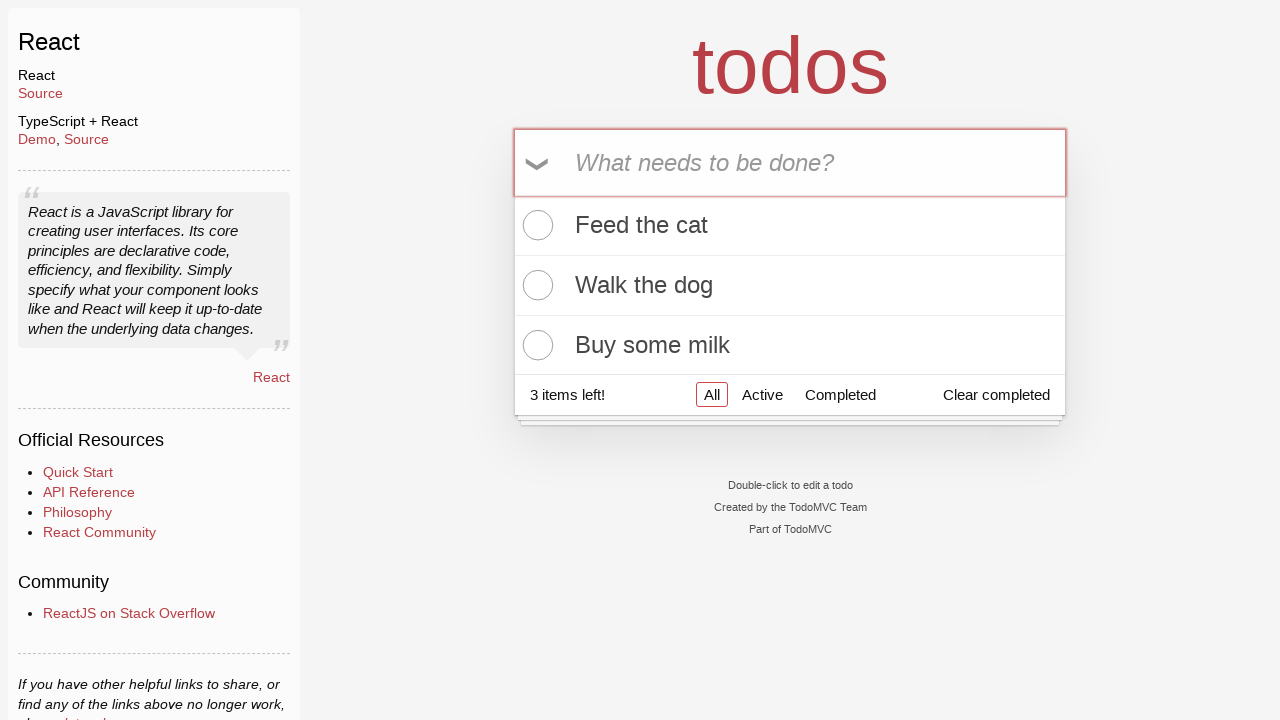

Hovered over first todo item to reveal delete button at (790, 226) on .todo-list li >> internal:has-text="Feed the cat"i
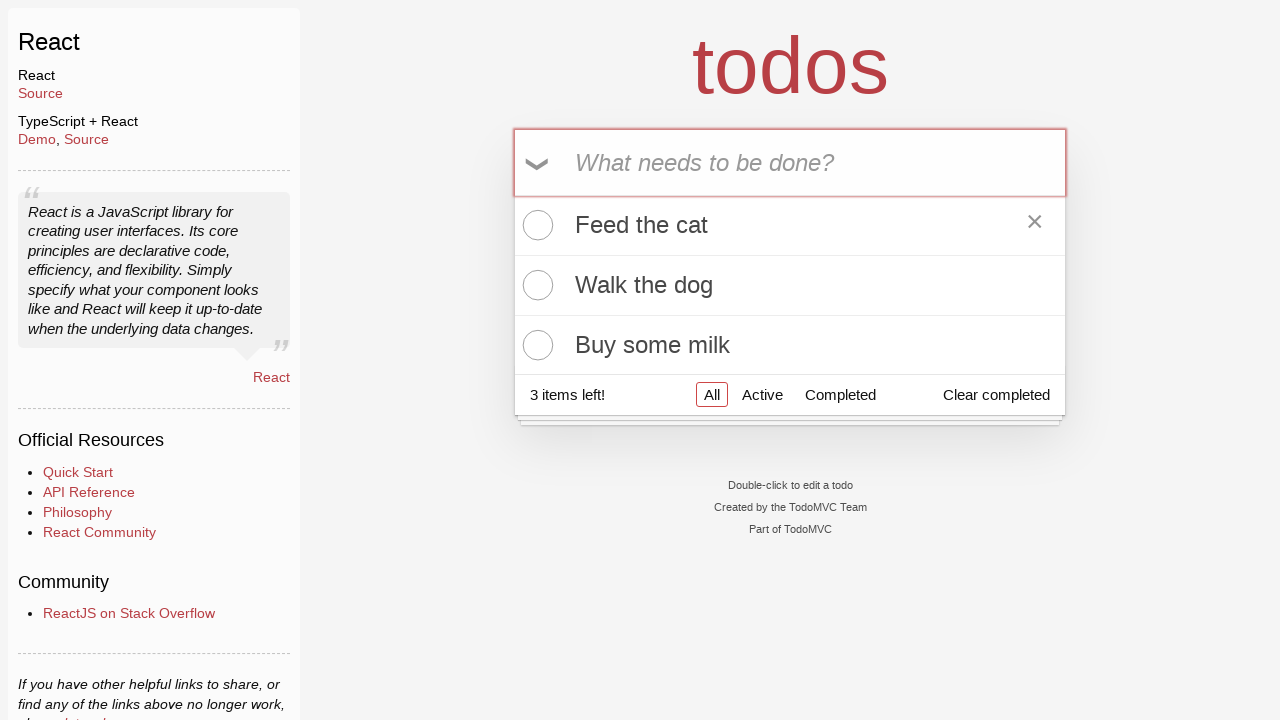

Clicked delete button to remove first todo item at (1035, 225) on .todo-list li >> internal:has-text="Feed the cat"i >> .destroy
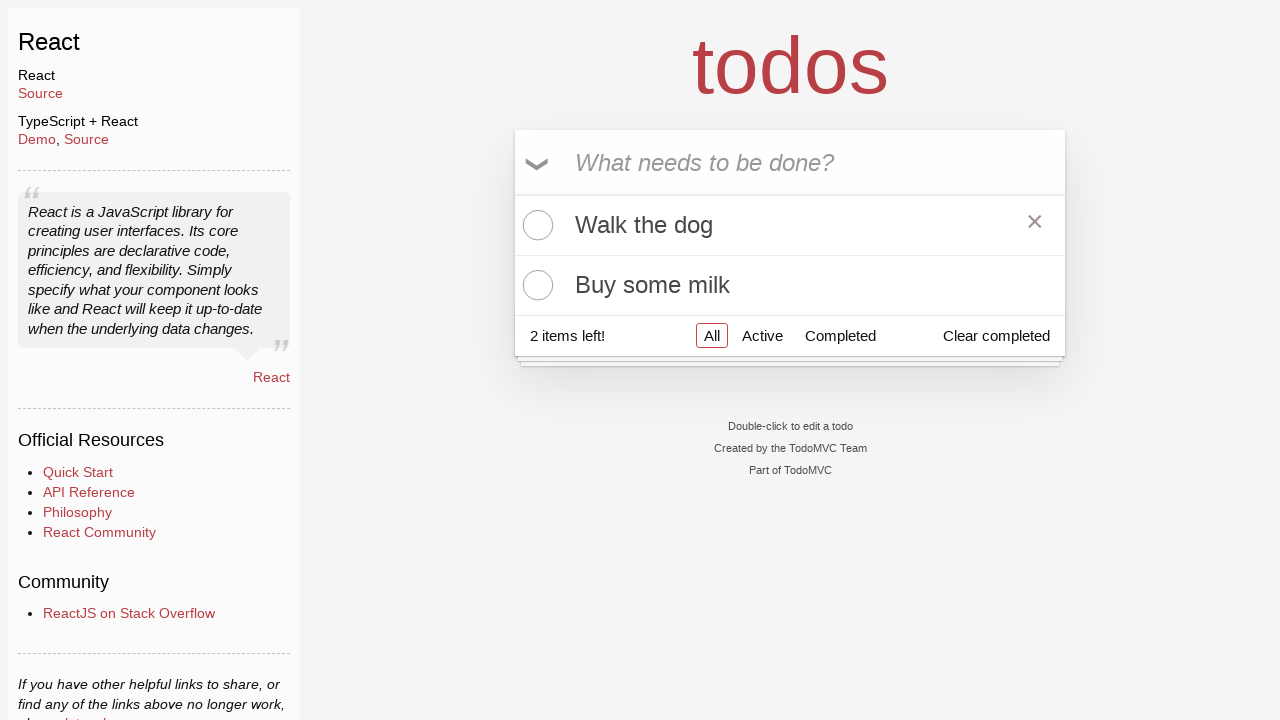

Located all remaining todo items
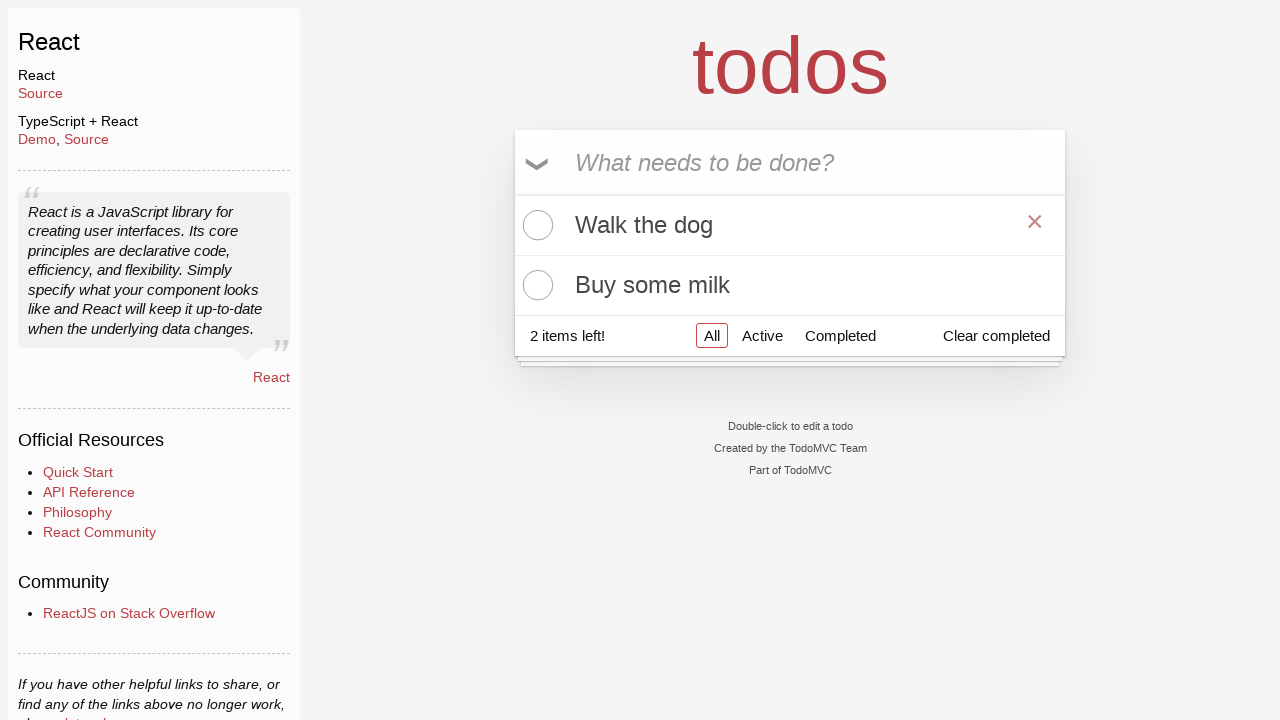

Verified that exactly 2 todo items remain
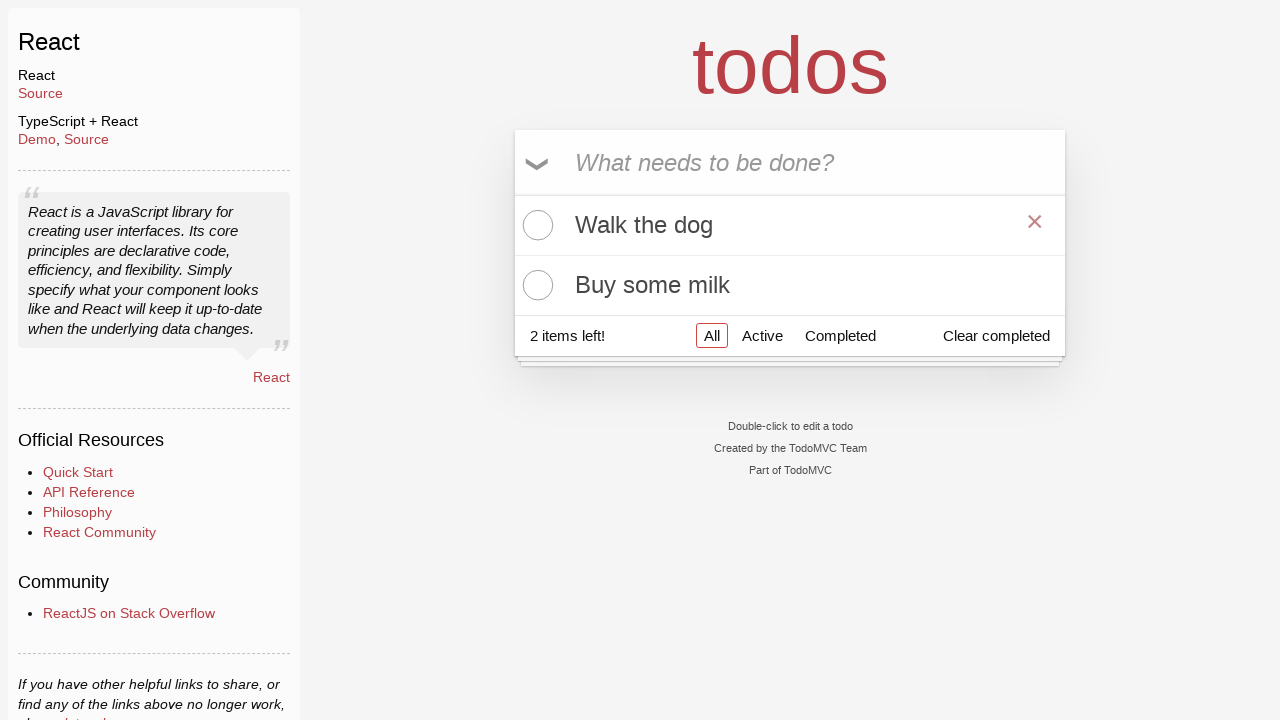

Verified first remaining item is 'Walk the dog'
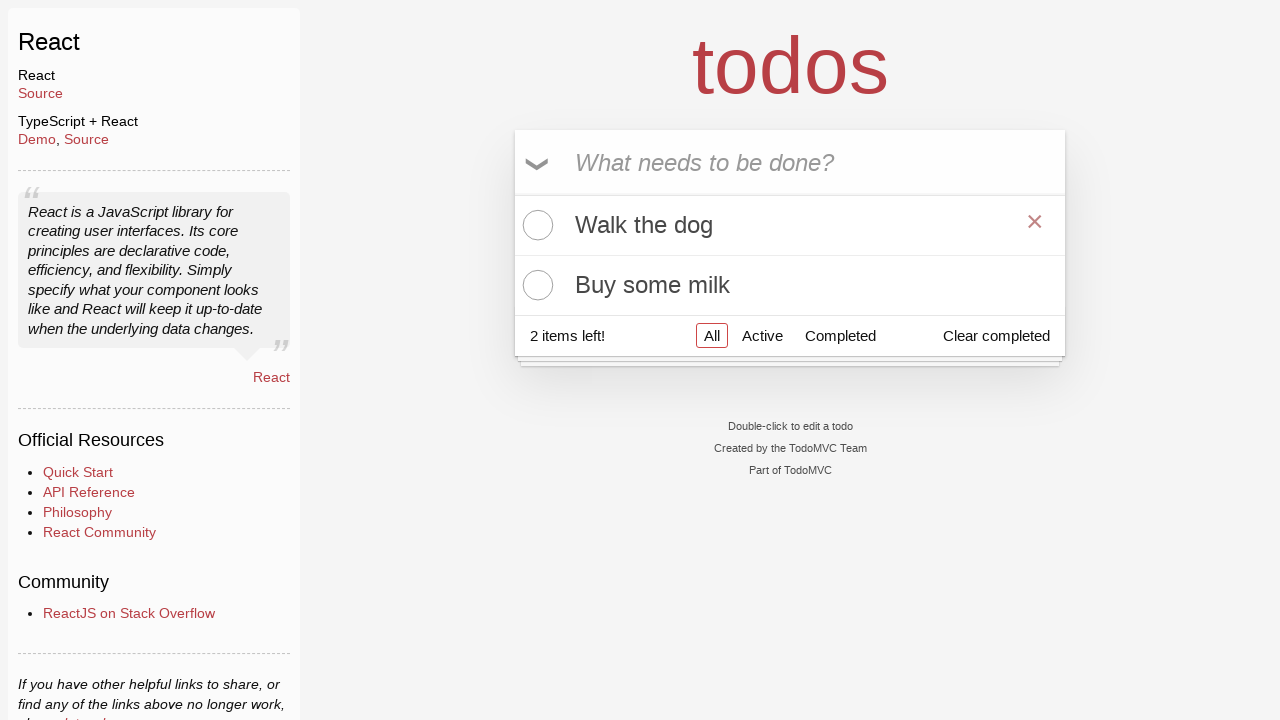

Verified second remaining item is 'Buy some milk'
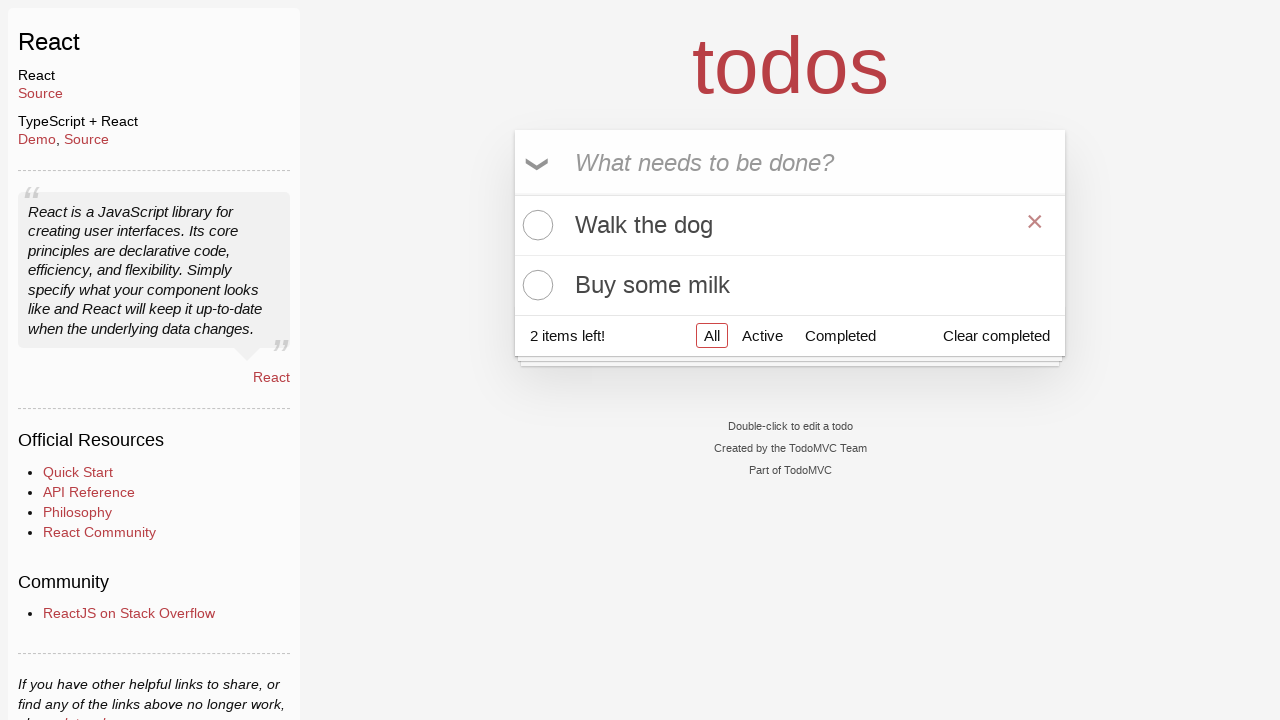

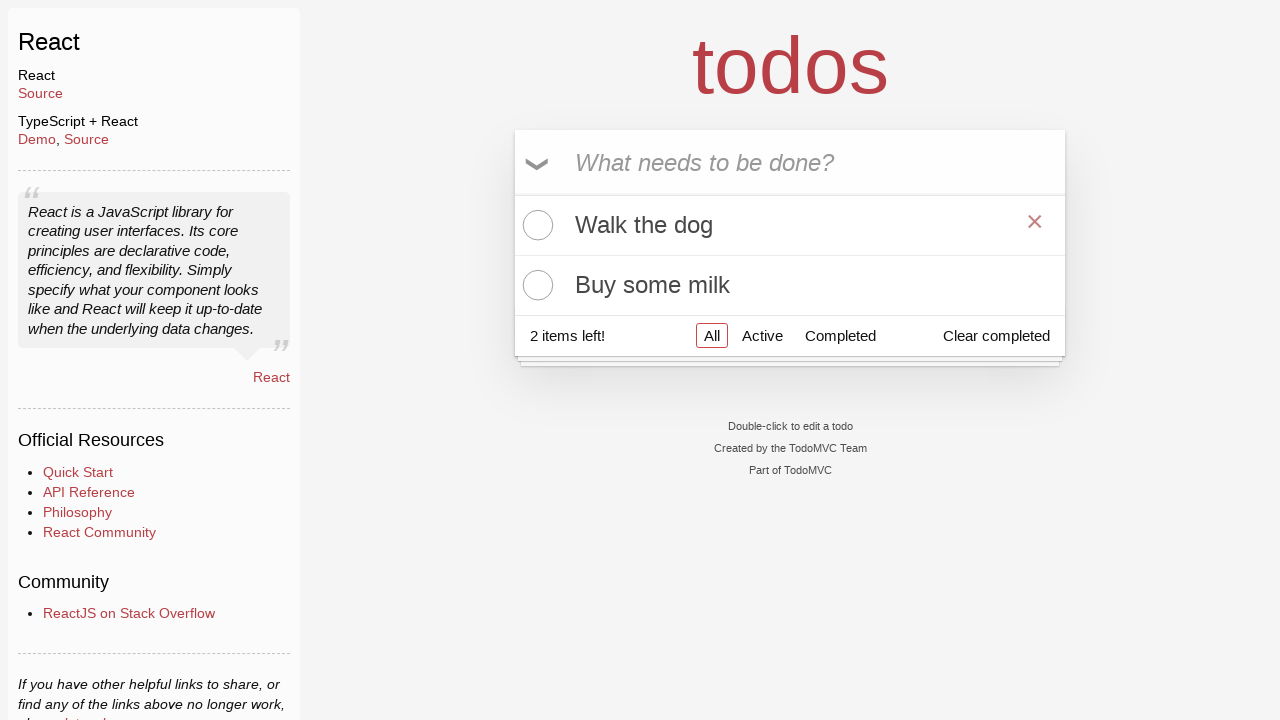